Tests iframe handling by locating and interacting with elements inside an embedded iframe, specifically clicking on an "All Access Plan" link within the courses iframe.

Starting URL: https://rahulshettyacademy.com/AutomationPractice/

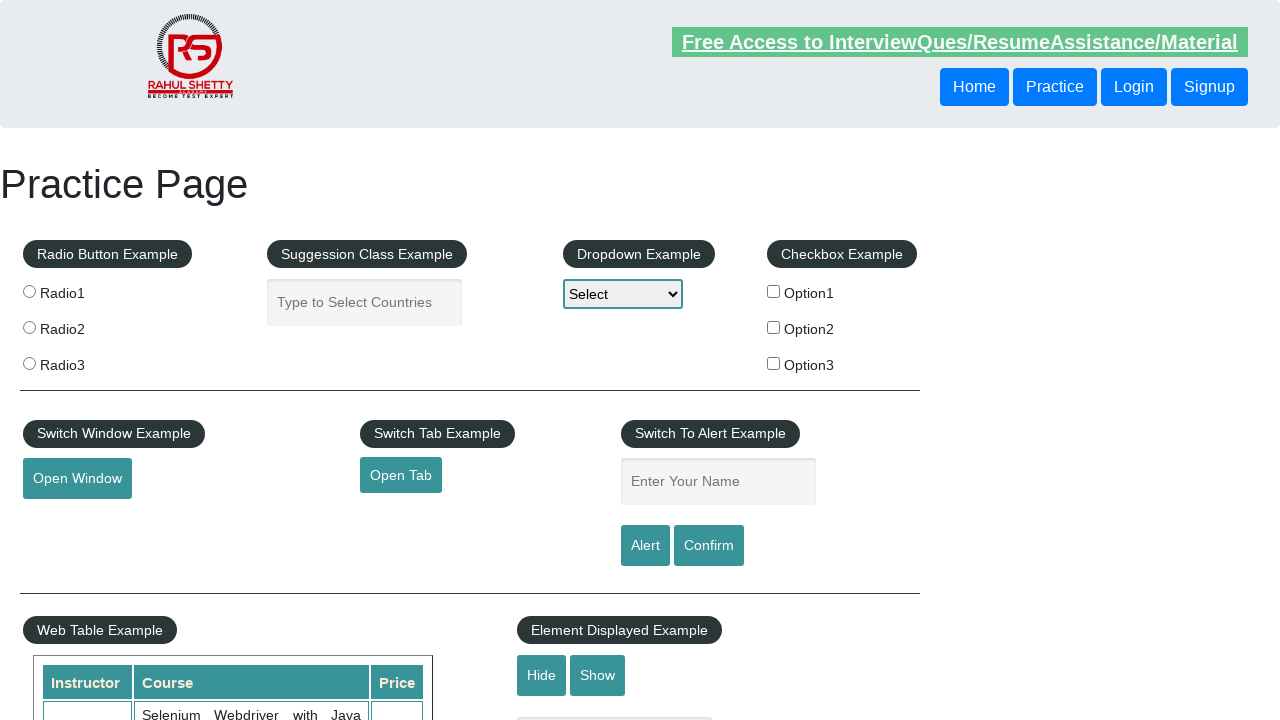

Located the courses iframe with ID 'courses-iframe'
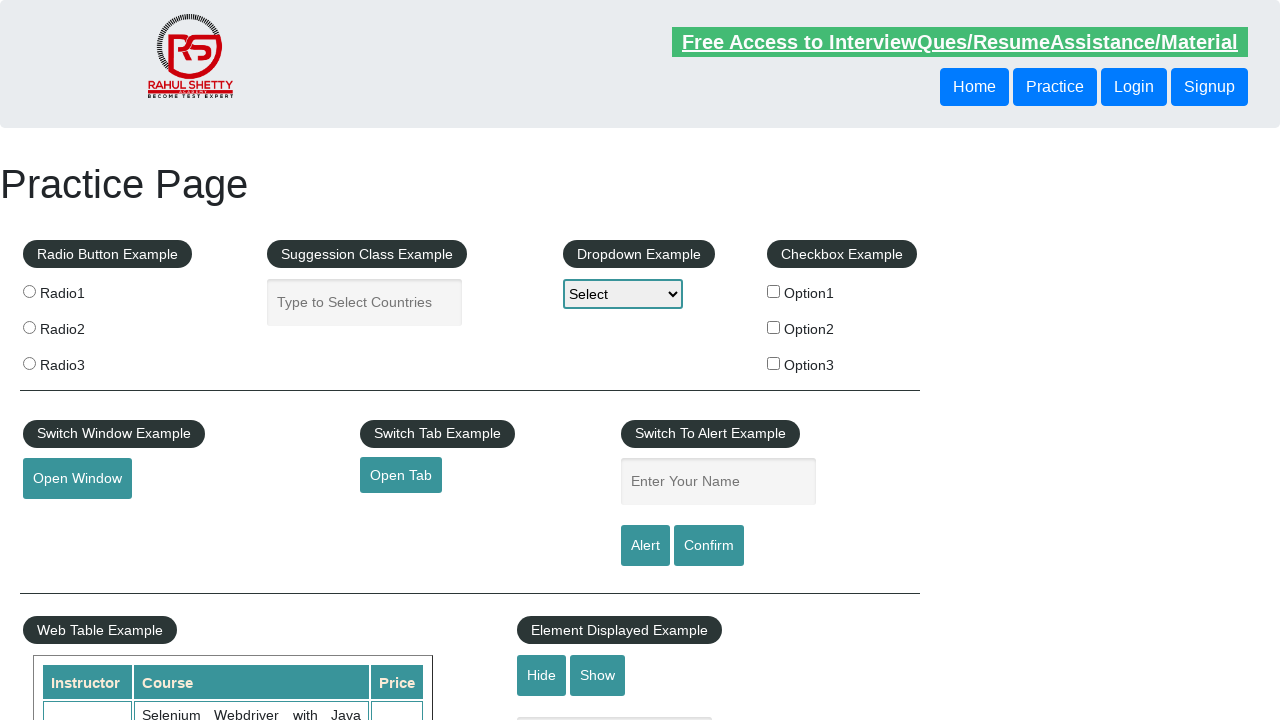

Located 'All Access Plan' link within the iframe
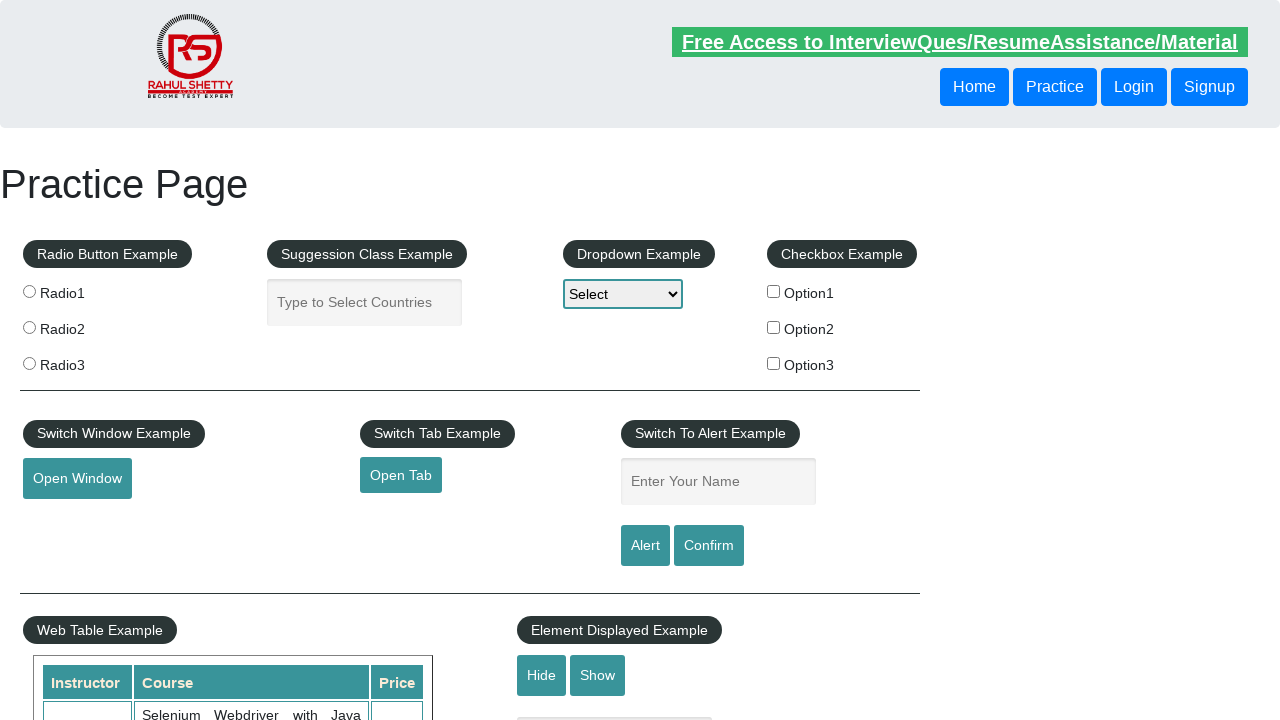

Clicked on 'All Access Plan' link at (307, 360) on #courses-iframe >> internal:control=enter-frame >> internal:role=link[name="All 
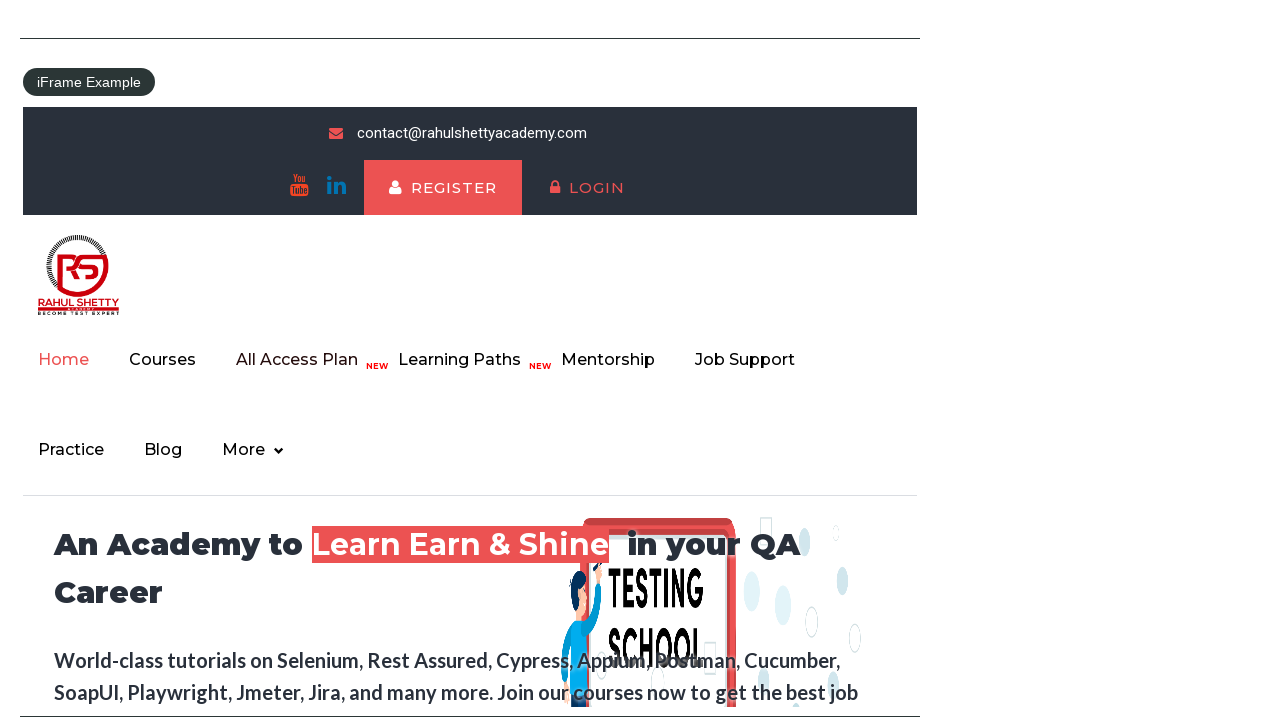

Waited for content to load - h2 element in .text class is now visible
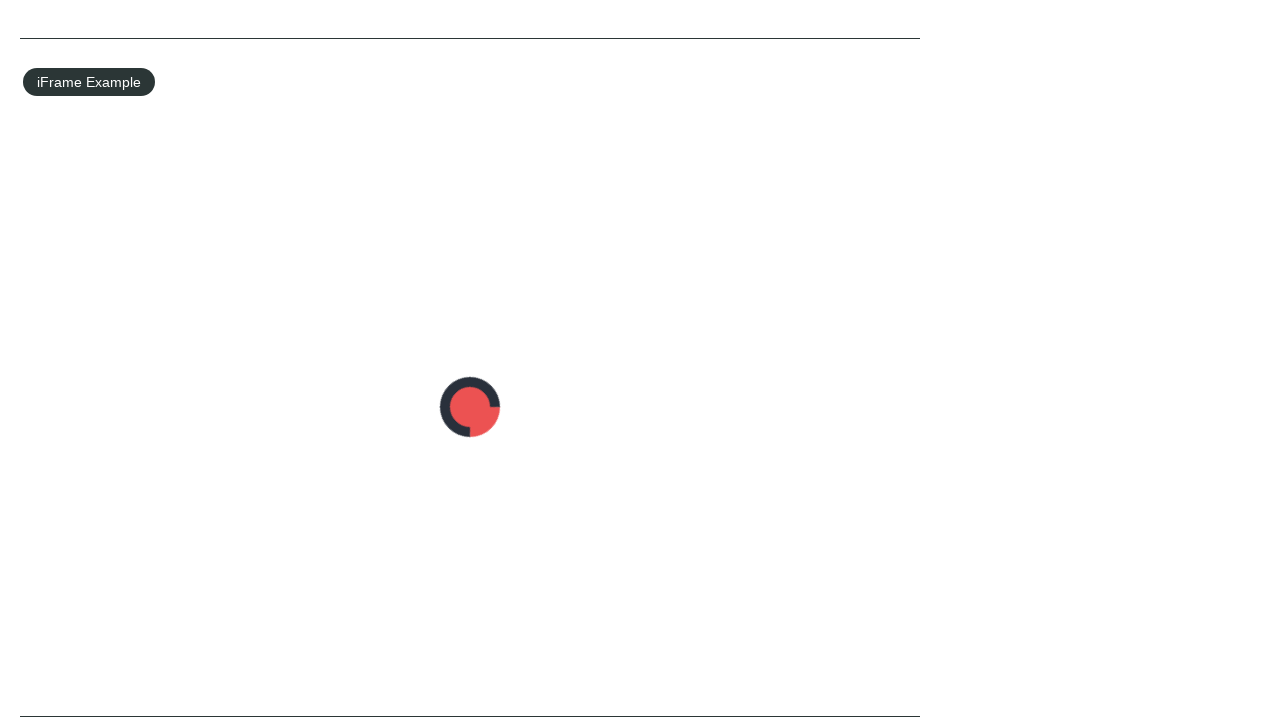

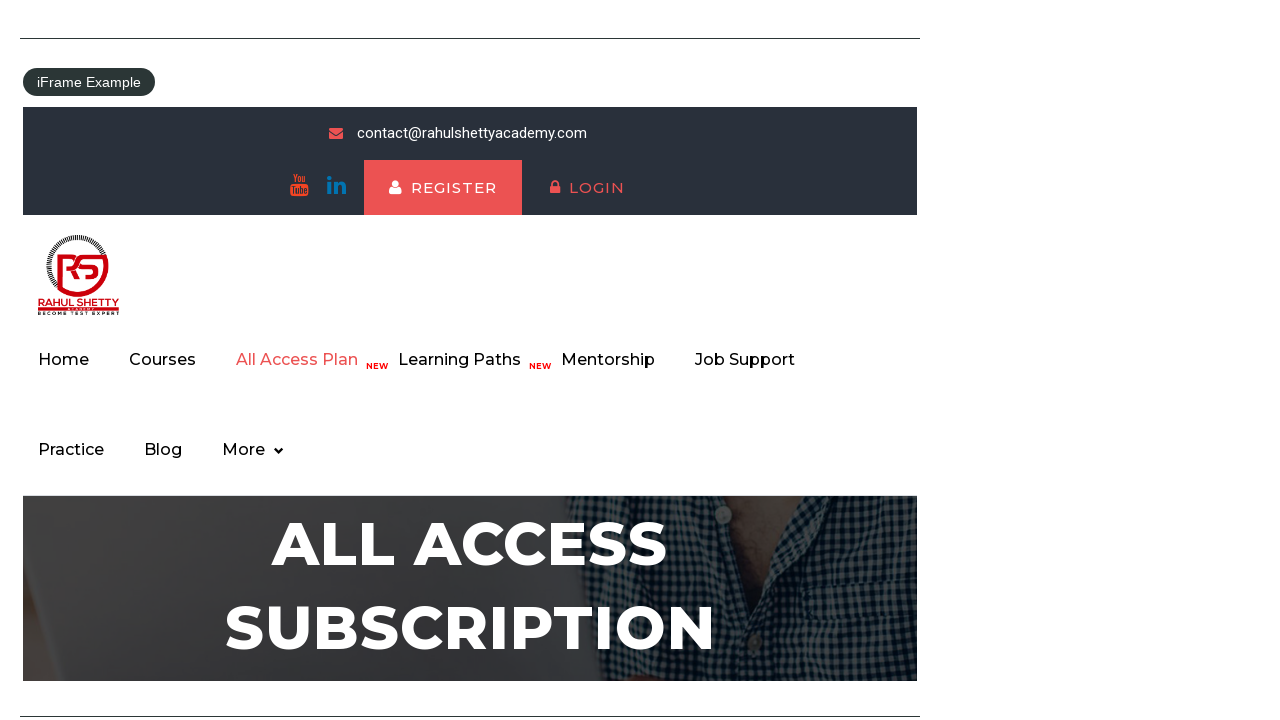